Tests JavaScript alert handling by clicking a button that triggers an alert, accepting the alert, and verifying the result message is displayed on the page.

Starting URL: http://the-internet.herokuapp.com/javascript_alerts

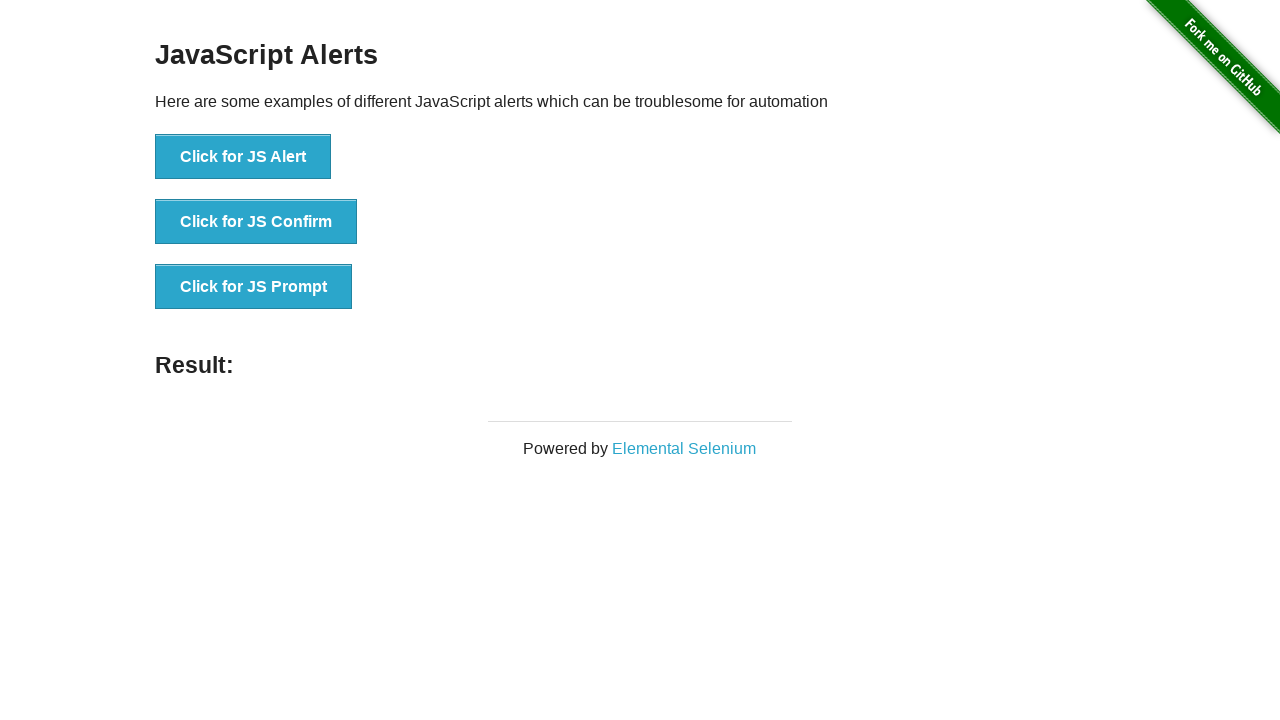

Set up dialog handler to accept JavaScript alerts
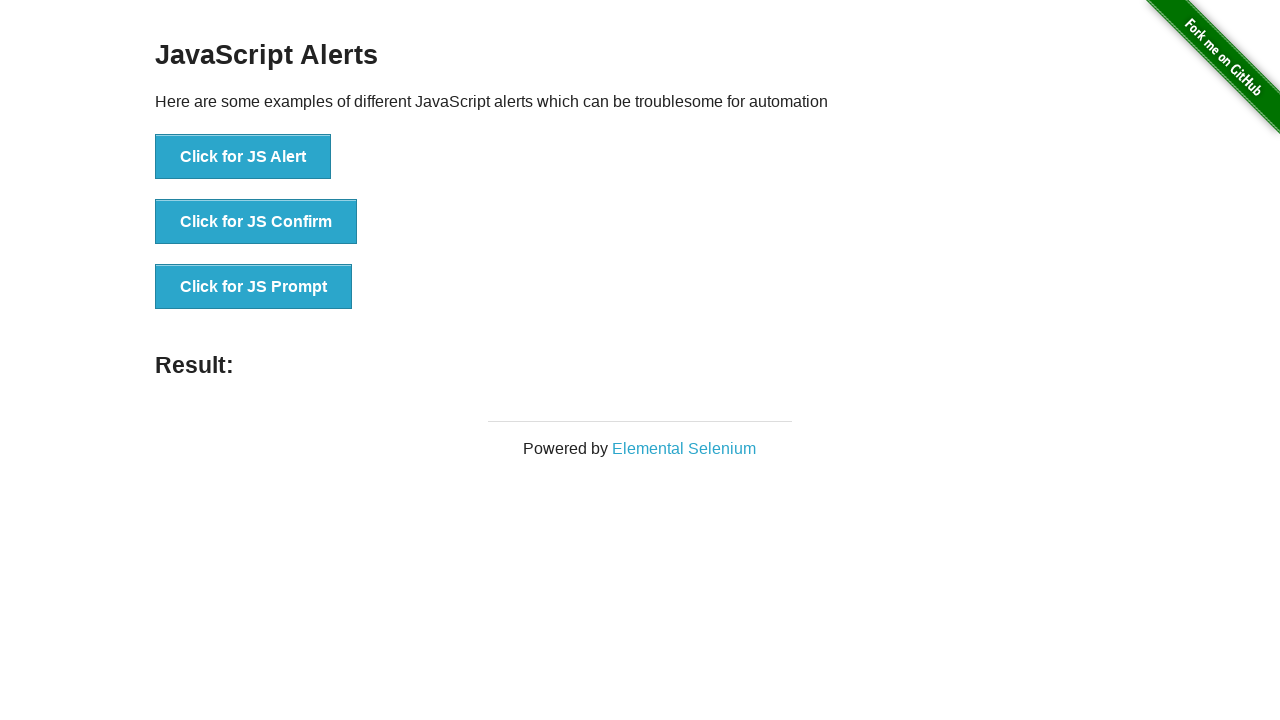

Clicked button to trigger JavaScript alert at (243, 157) on ul > li:nth-child(1) > button
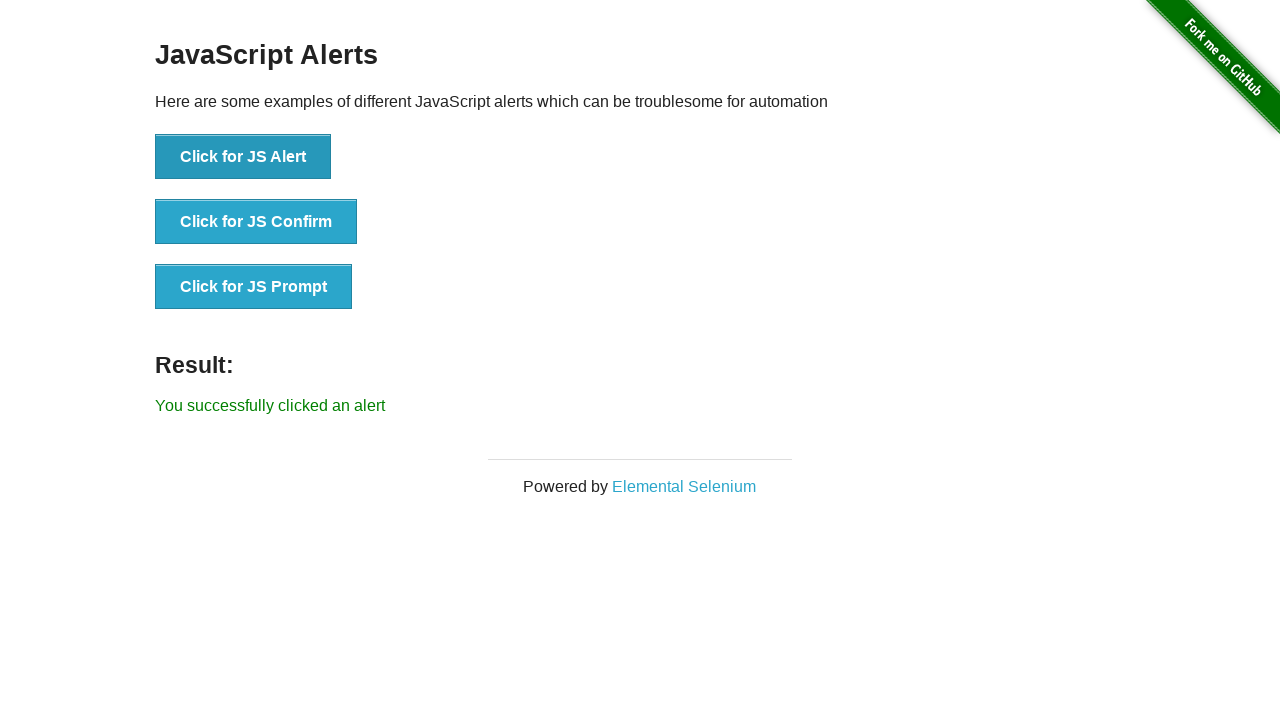

Result message element loaded on page
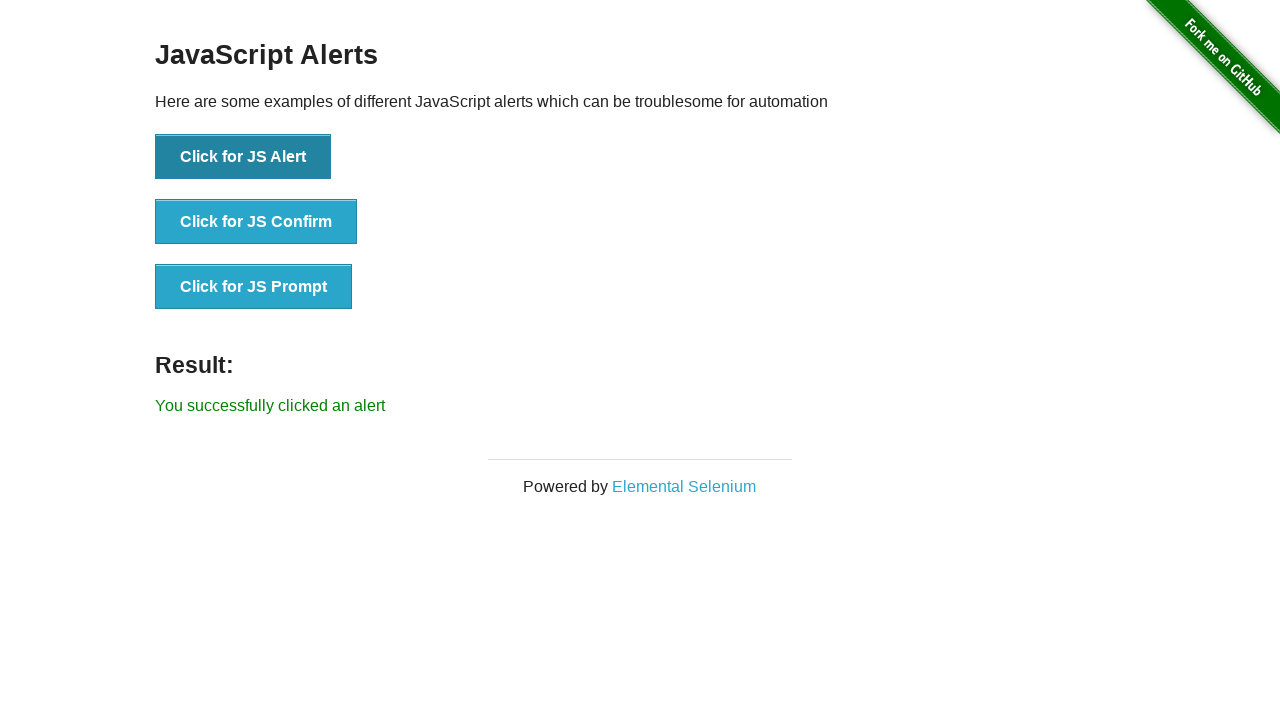

Retrieved result text from page
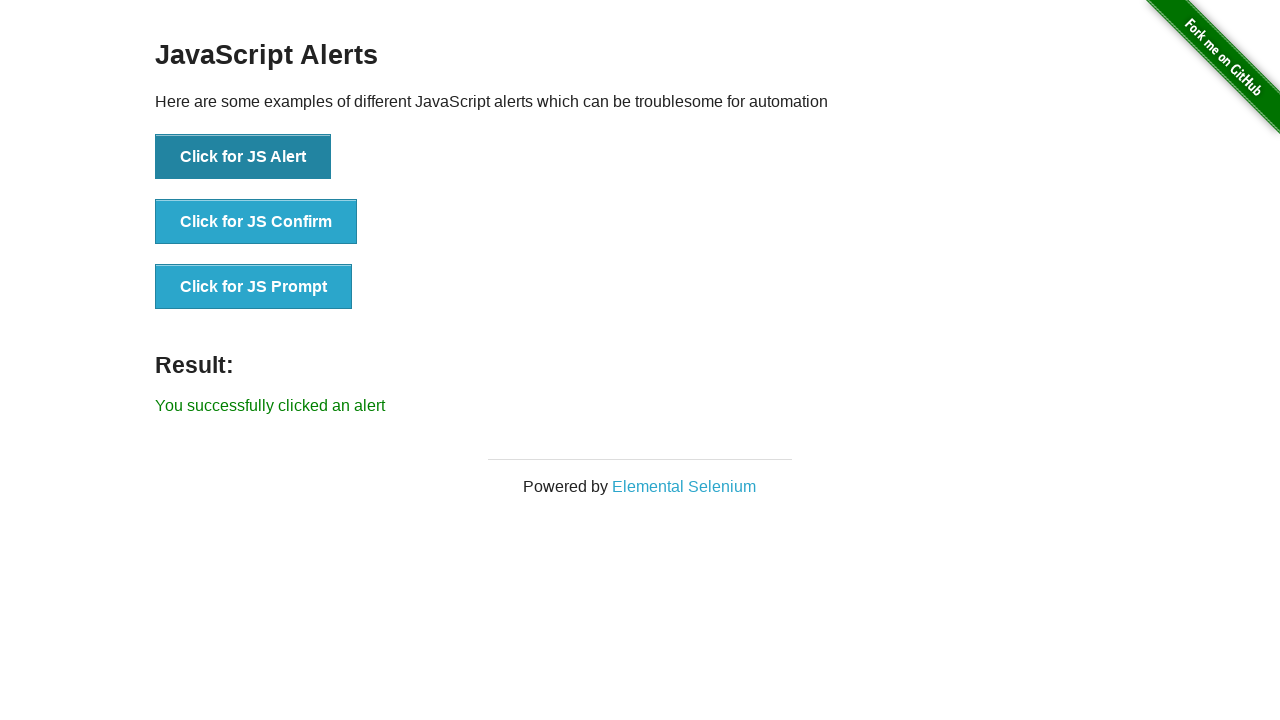

Verified result text matches expected message 'You successfully clicked an alert'
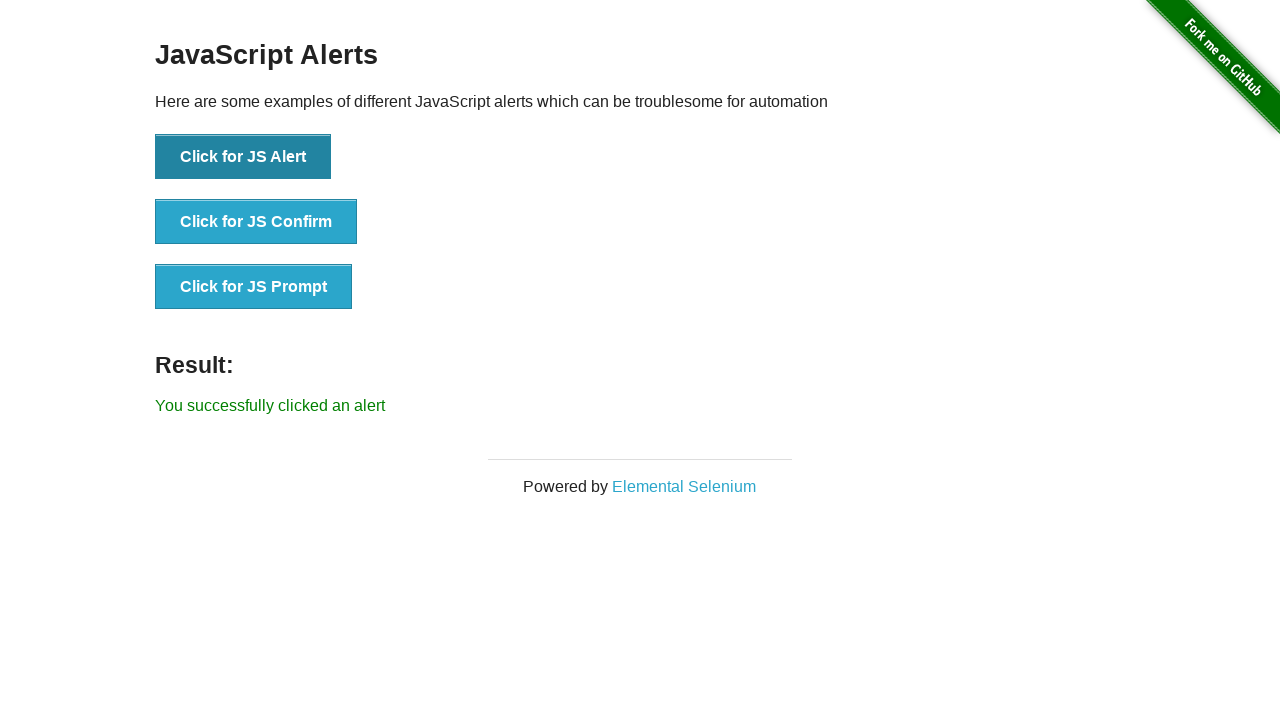

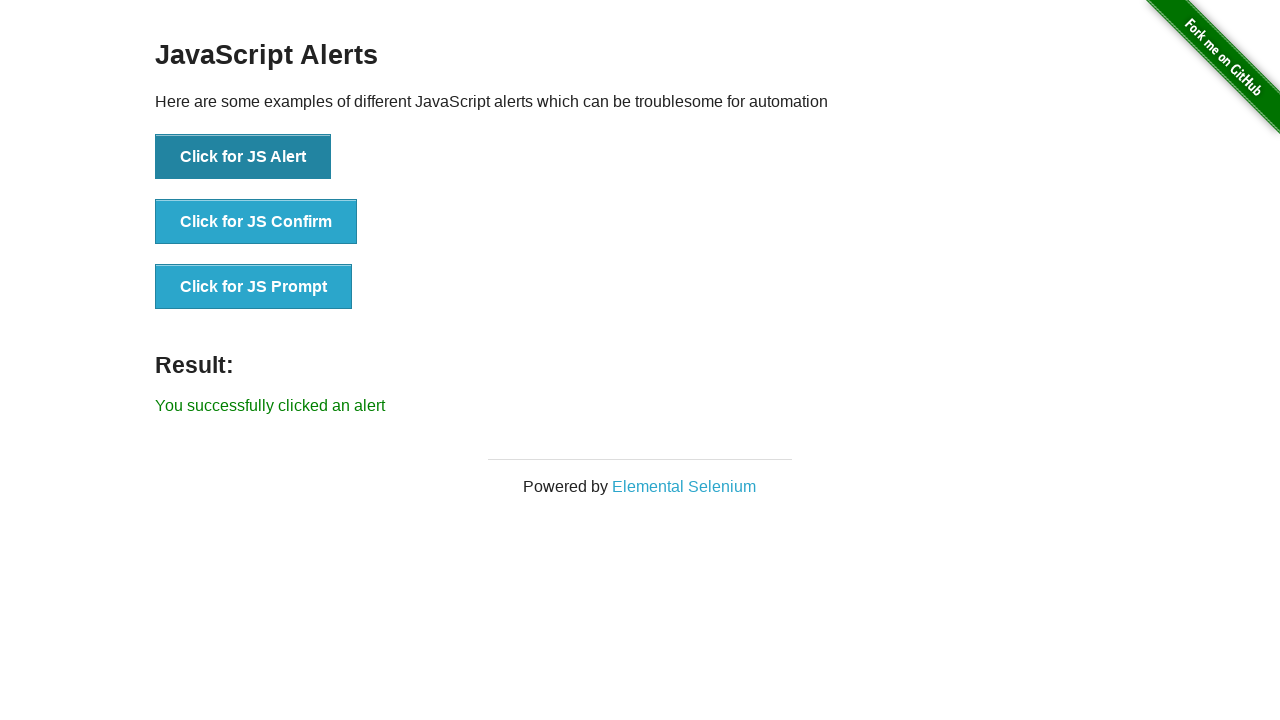